Tests radio button selection by clicking the first radio button in the radio button example section

Starting URL: https://codenboxautomationlab.com/practice/

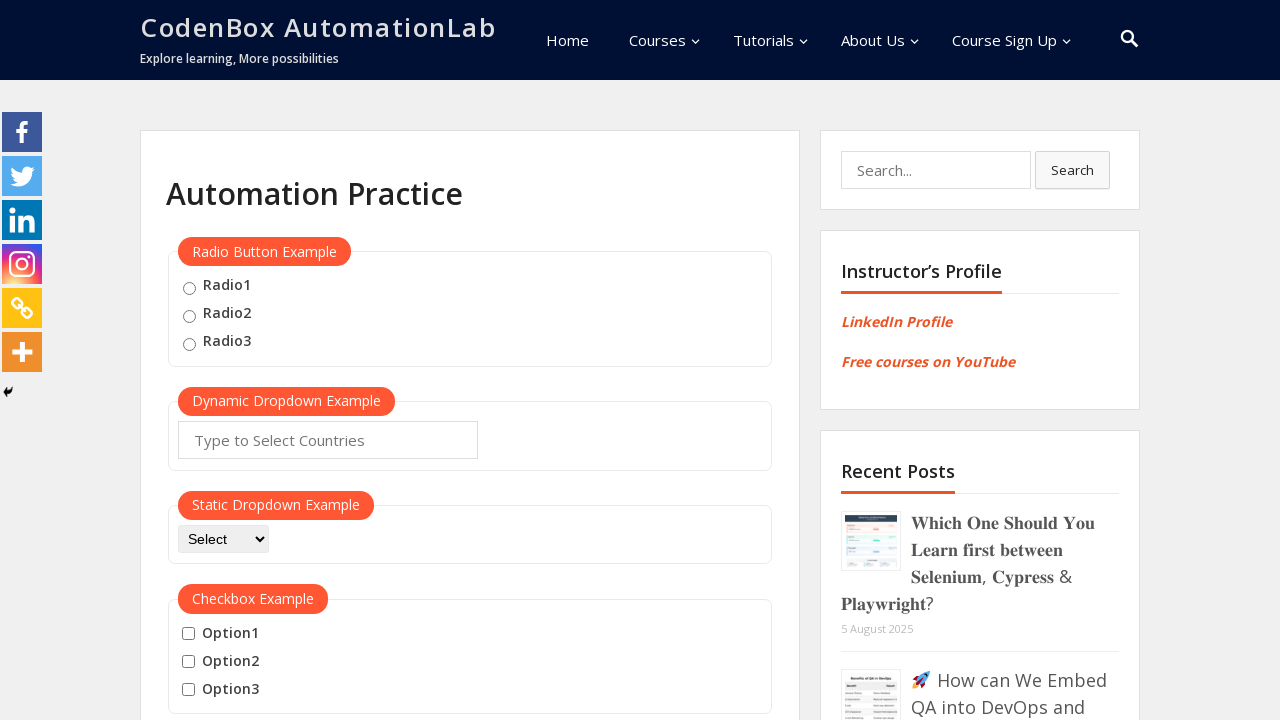

Clicked the first radio button in the radio button example section at (189, 288) on xpath=//div[@id='radio-btn-example']//fieldset//input >> nth=0
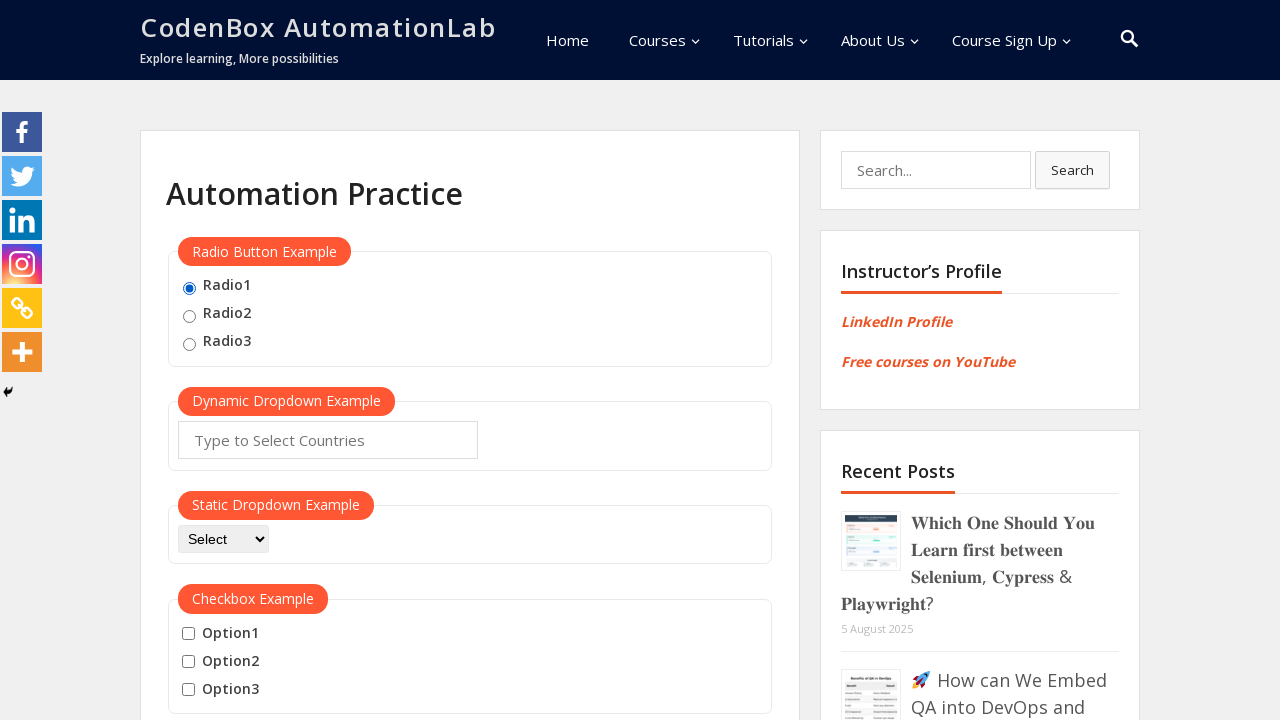

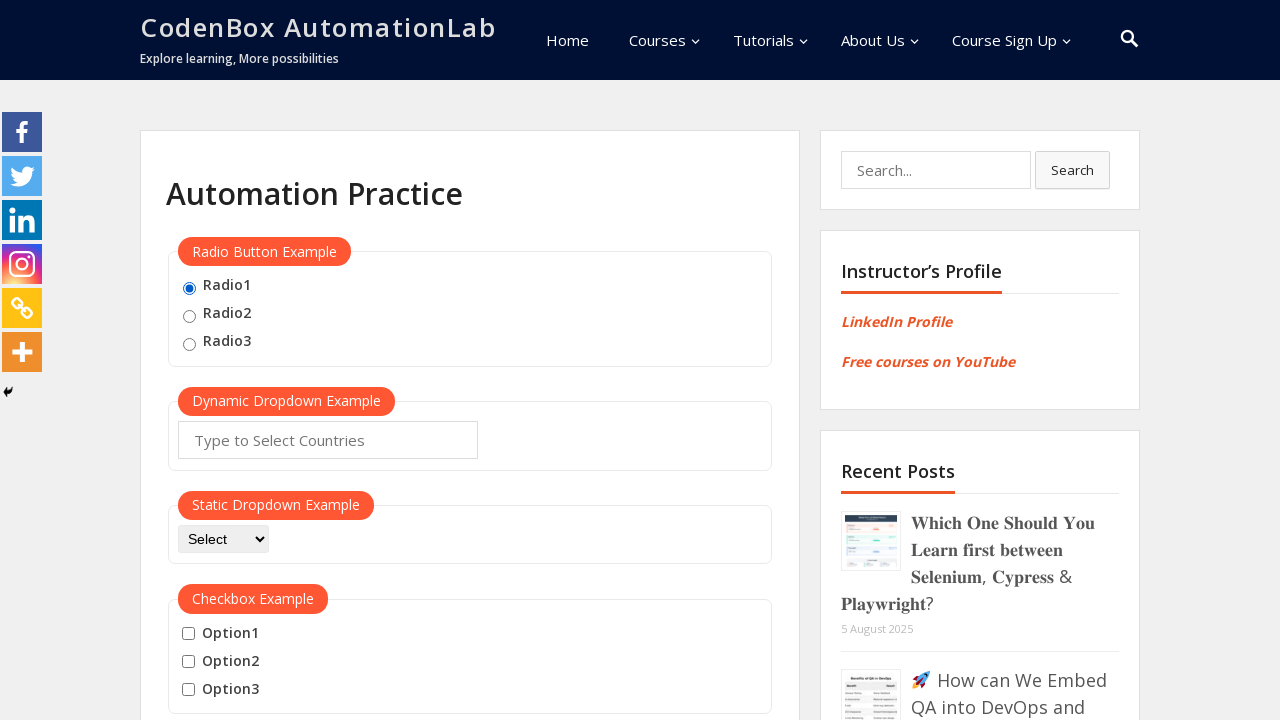